Tests the "Ignore Resolved" filter to verify it reduces the number of cards in the Done column

Starting URL: https://jira.trungk18.com/project/board

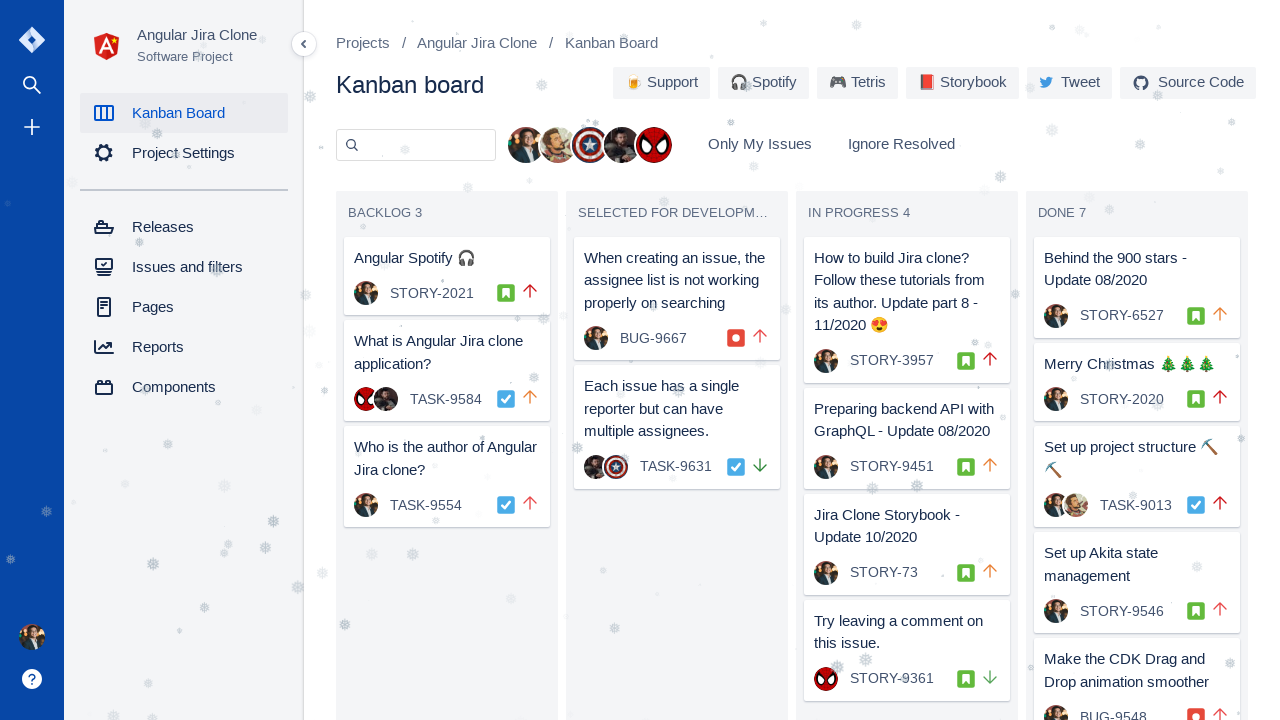

Waited for board to load (Backlog selector found)
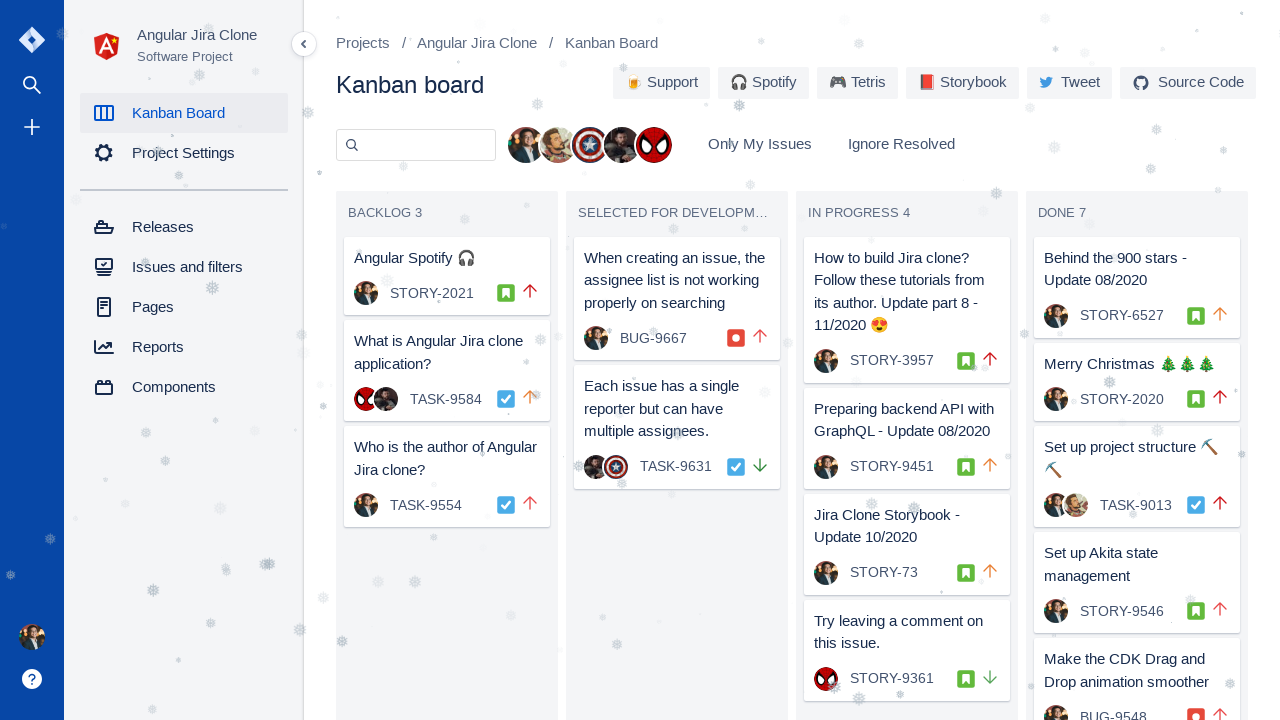

Retrieved initial Done column card count: 7
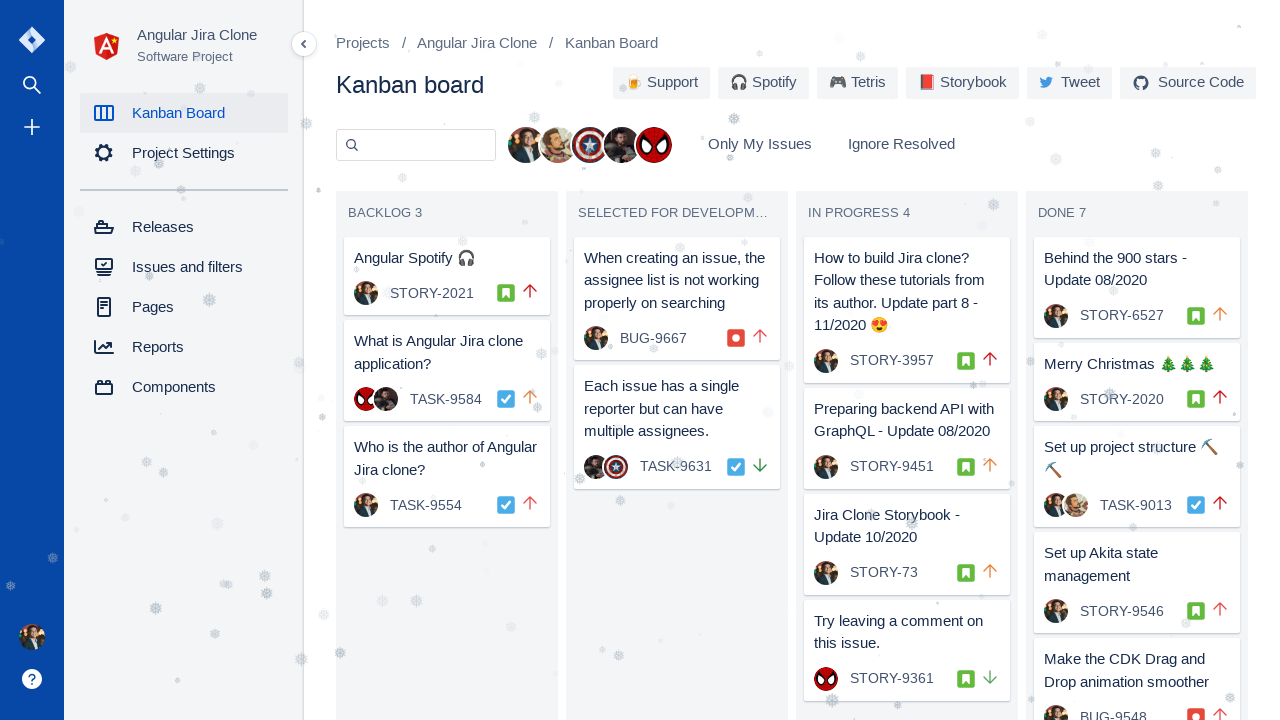

Clicked 'Ignore Resolved' filter button at (902, 144) on button:has-text('Ignore Resolved')
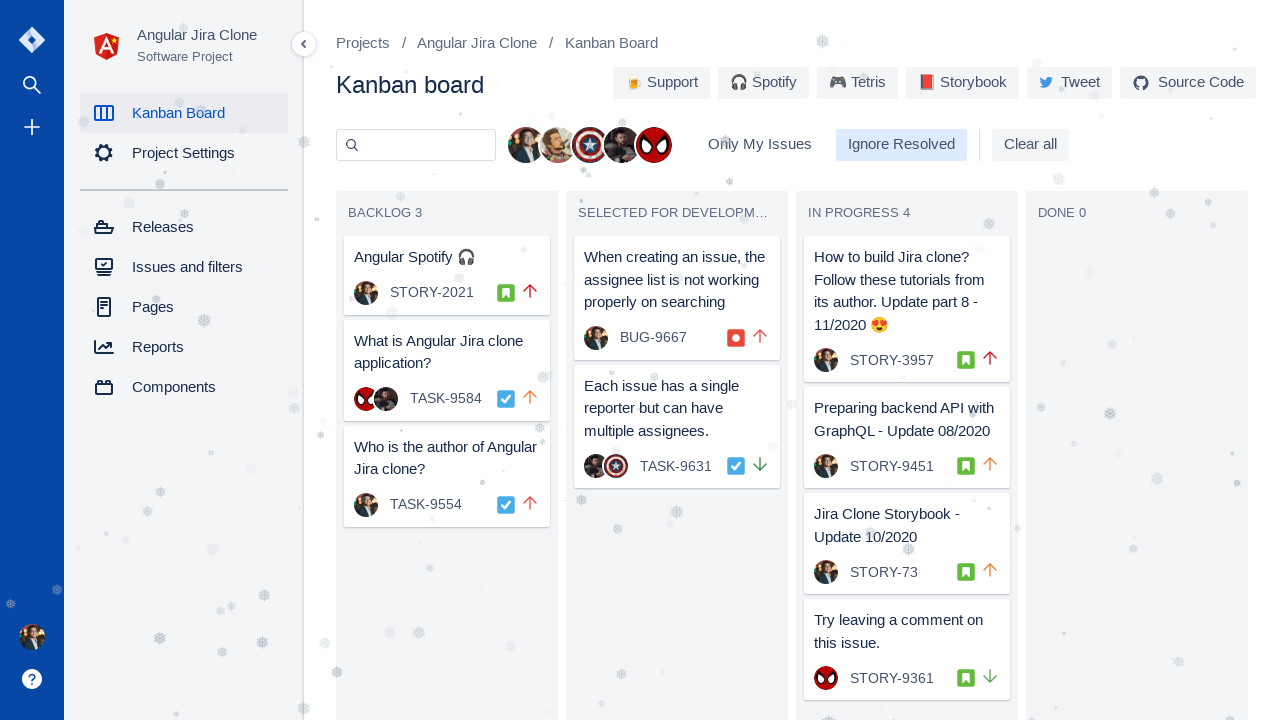

Retrieved Done column card count after filter: 0
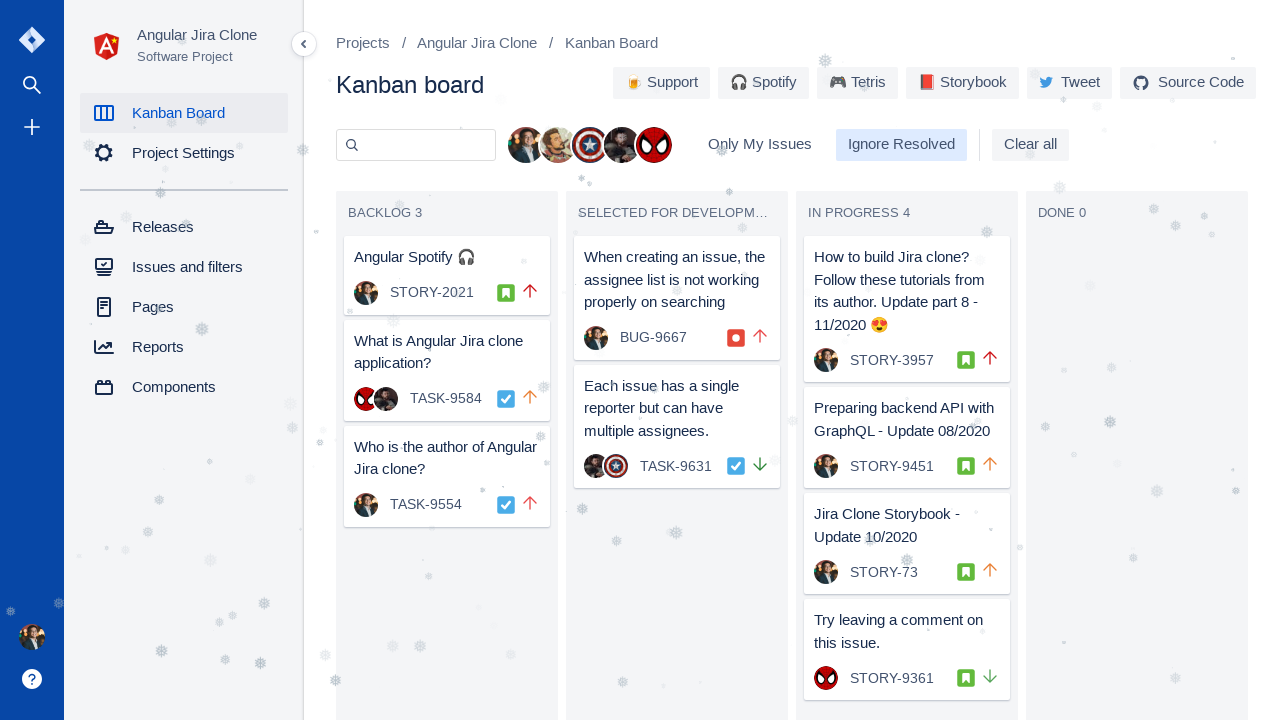

Assertion passed: card count decreased from 7 to 0
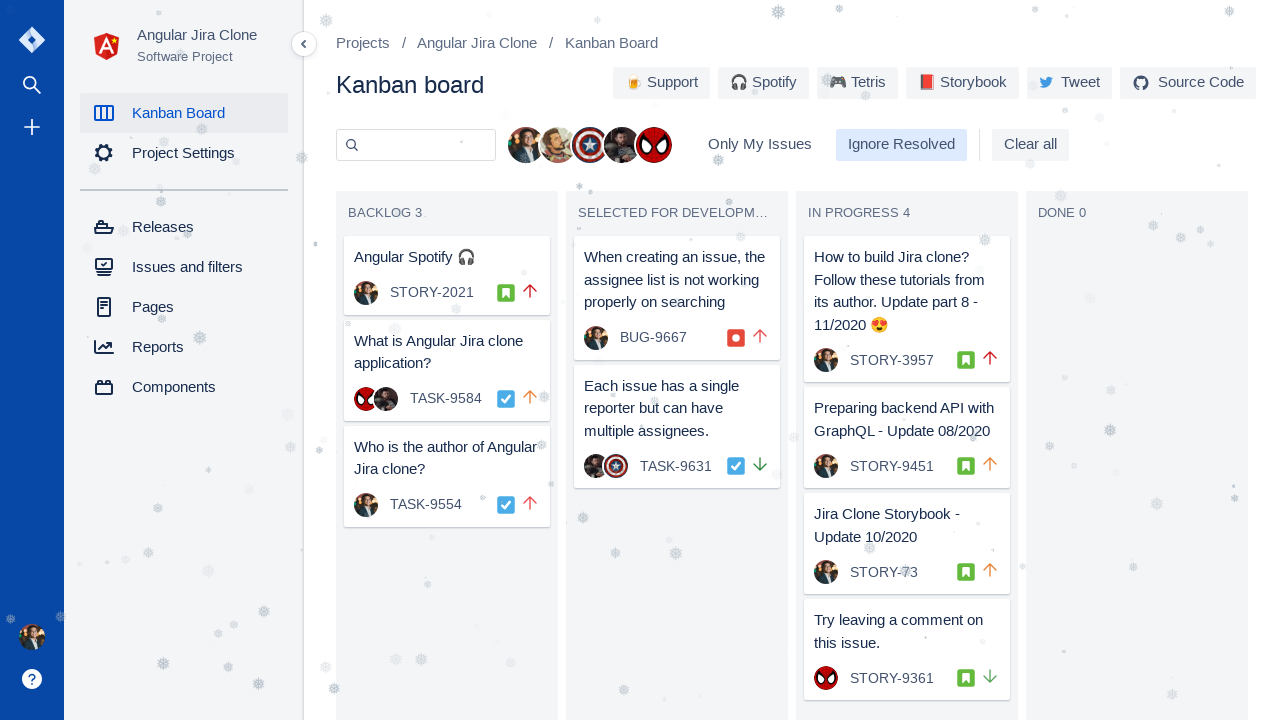

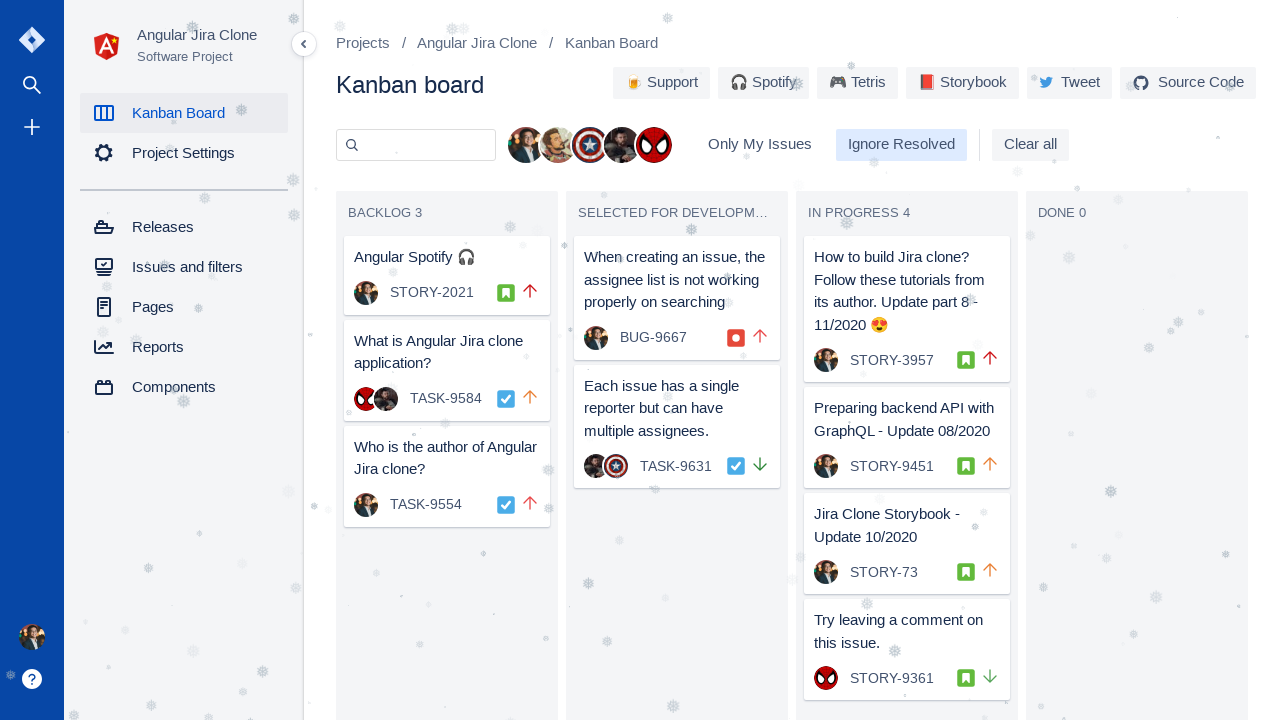